Tests handling multiple browser windows by clicking a button to open a new window, switching to it, getting its title, closing it, and switching back to the parent window.

Starting URL: https://chandanachaitanya.github.io/selenium-practice-site/

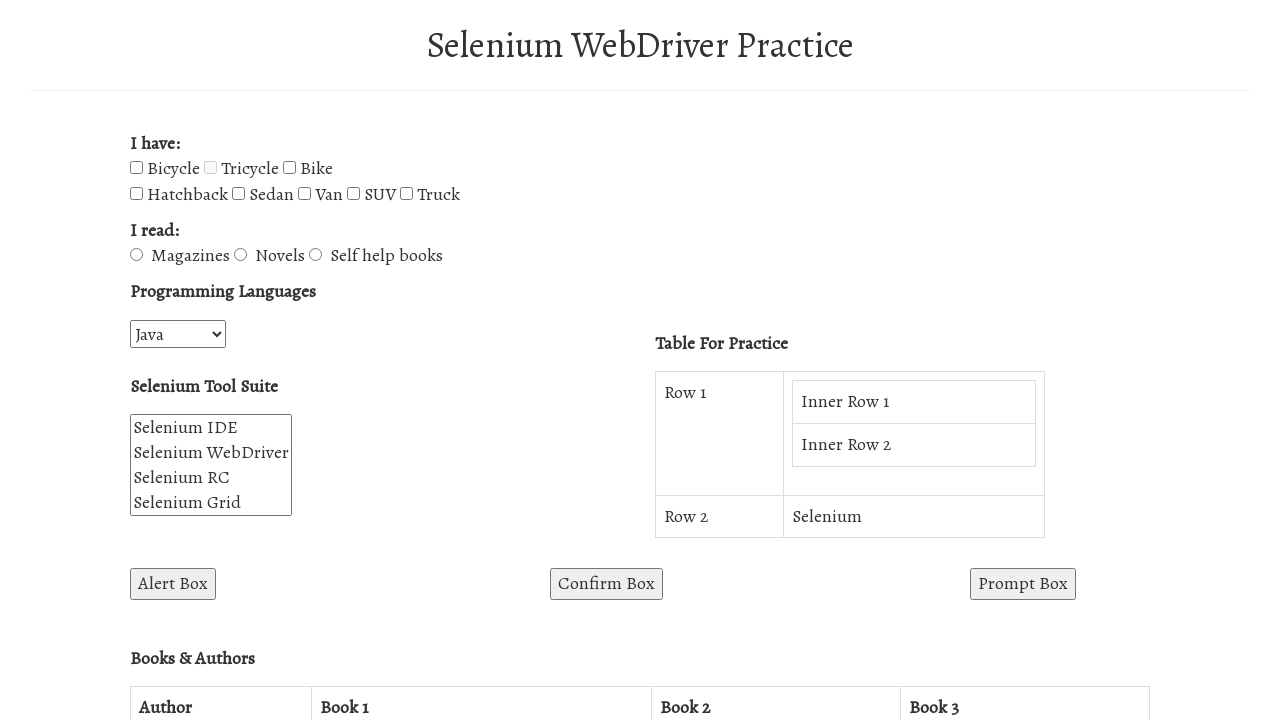

Retrieved parent window handle
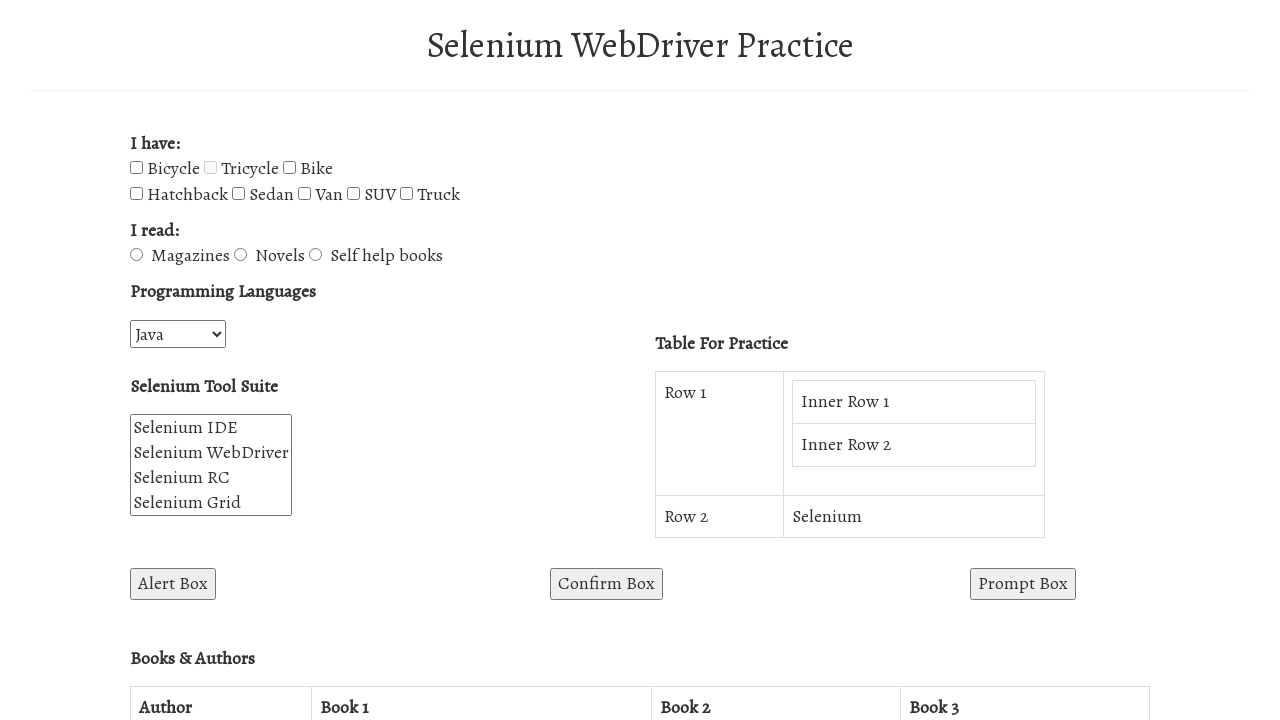

Located button to open new window
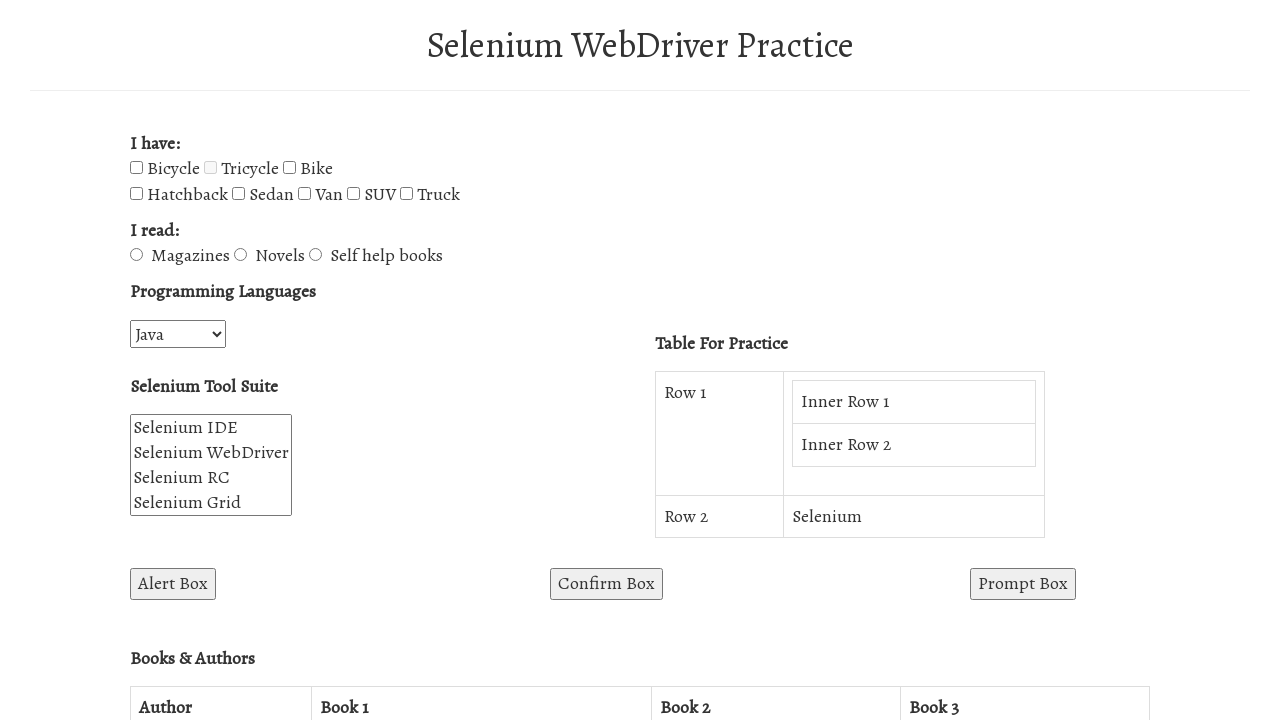

Clicked button to open new window at (278, 360) on #win1
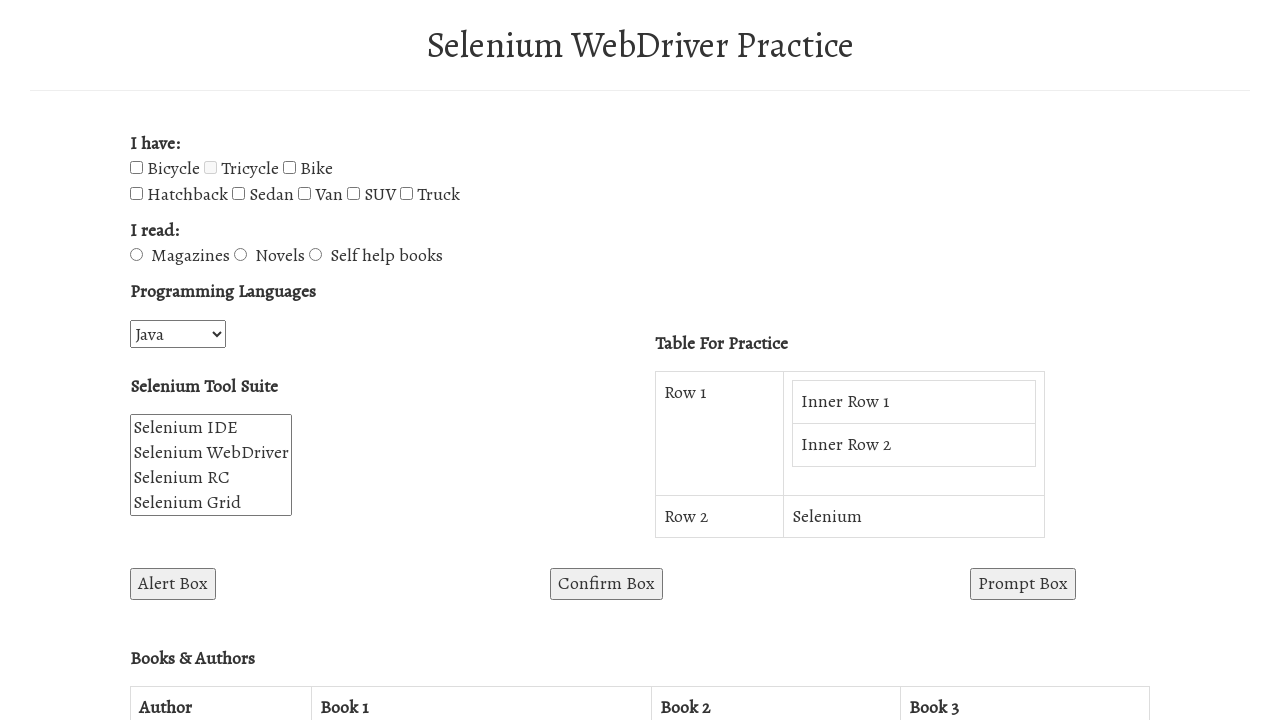

New window opened and page object retrieved
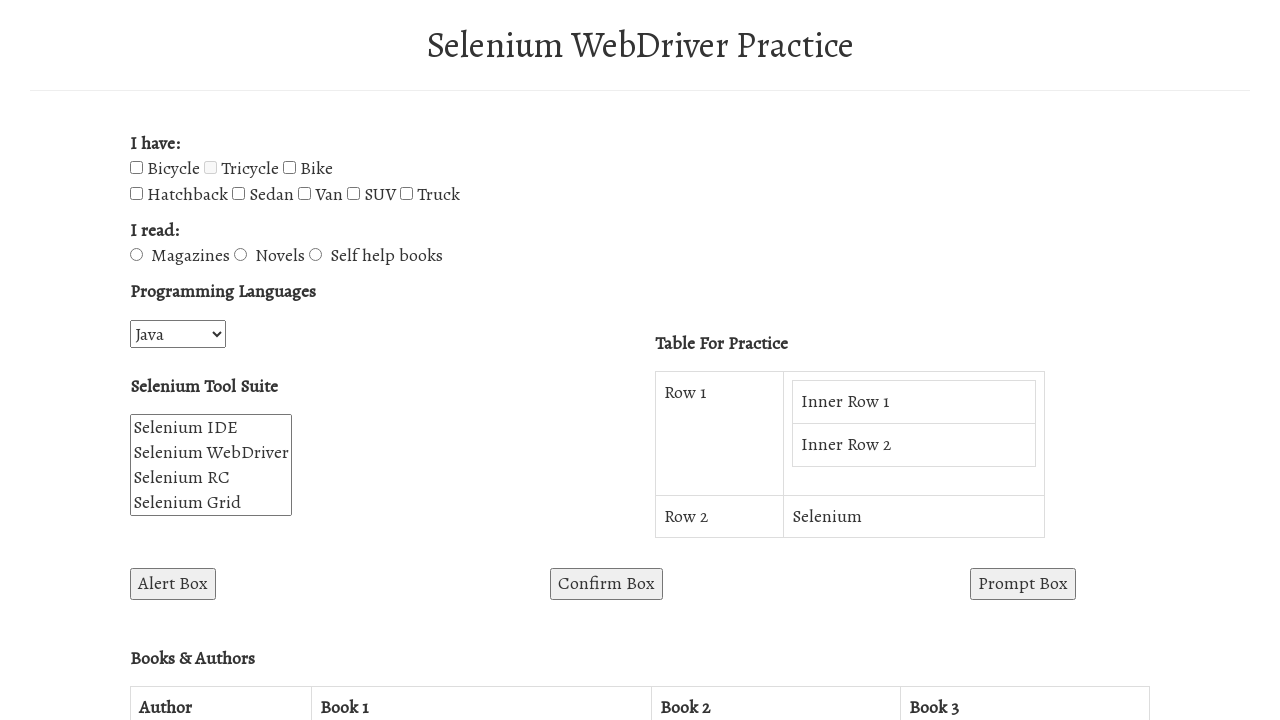

New window page fully loaded
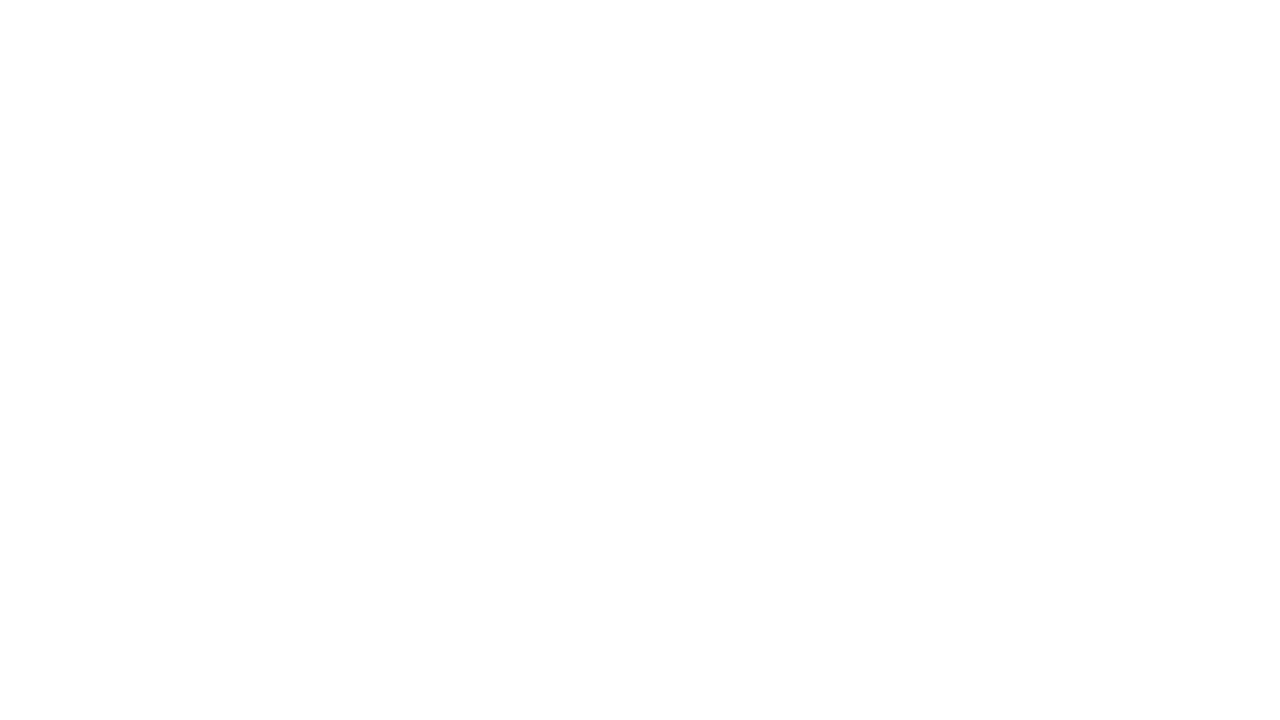

Retrieved new window title: 
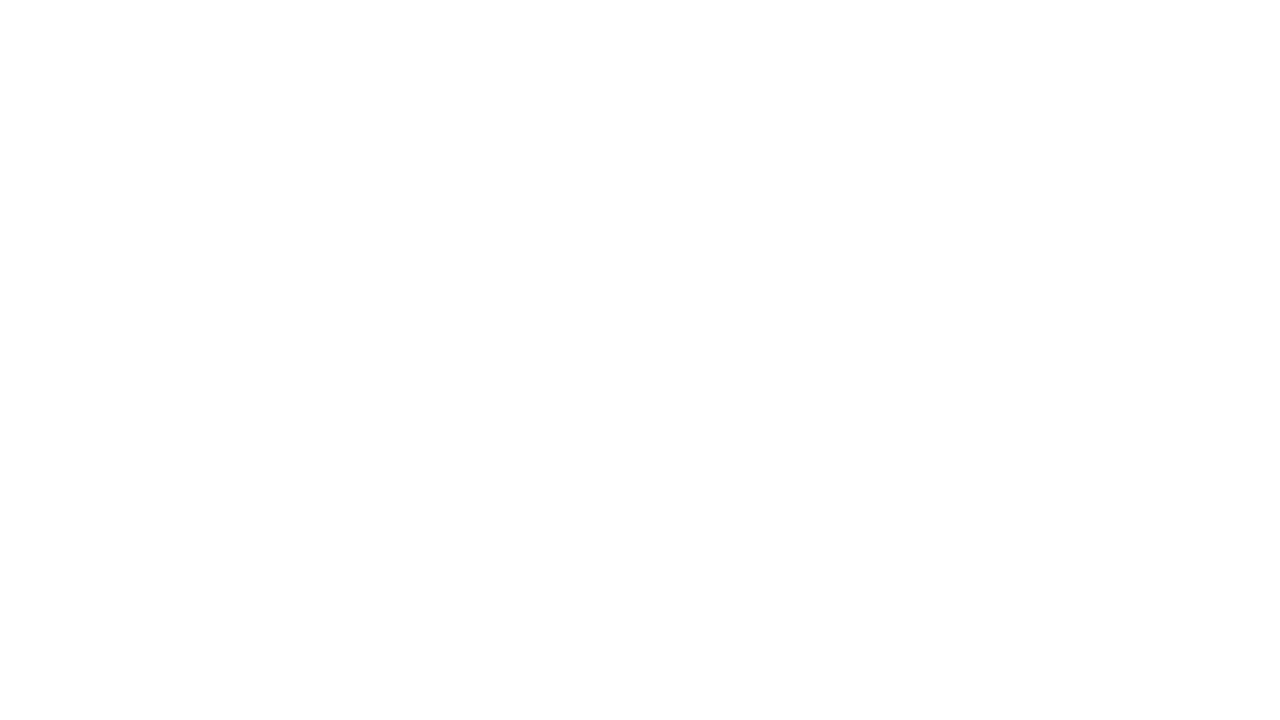

Closed new window
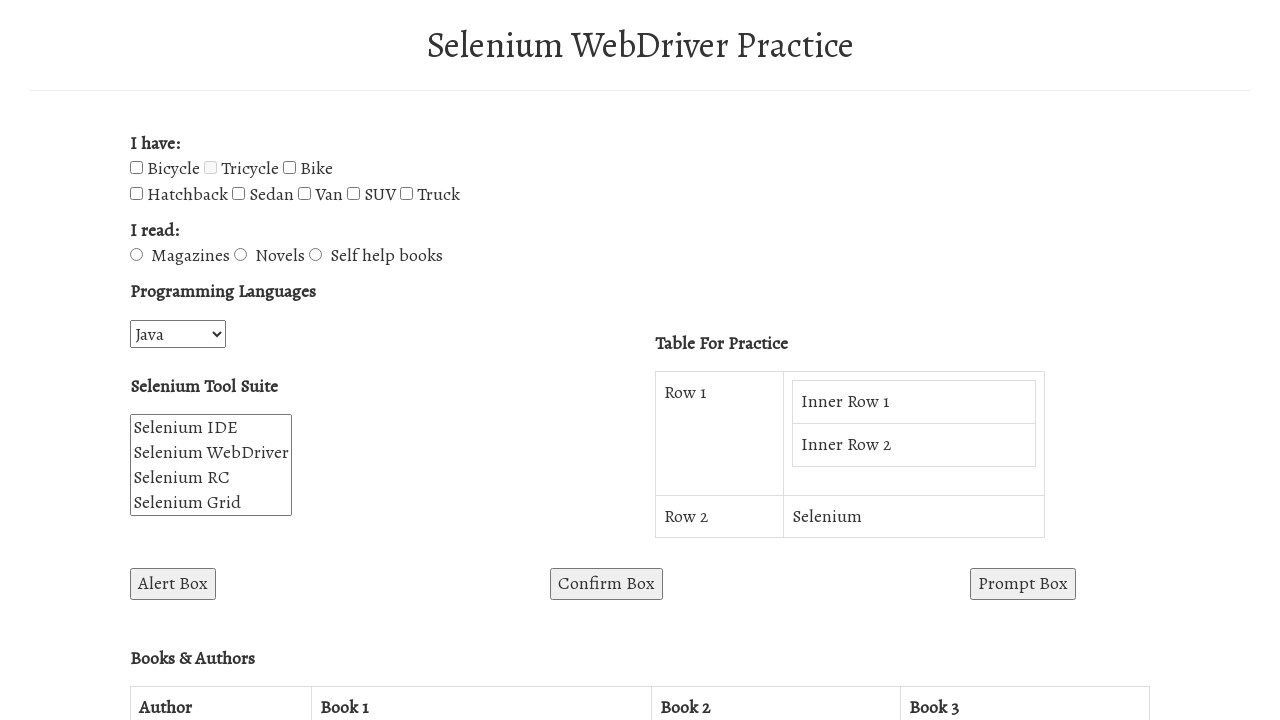

Brought parent window to front
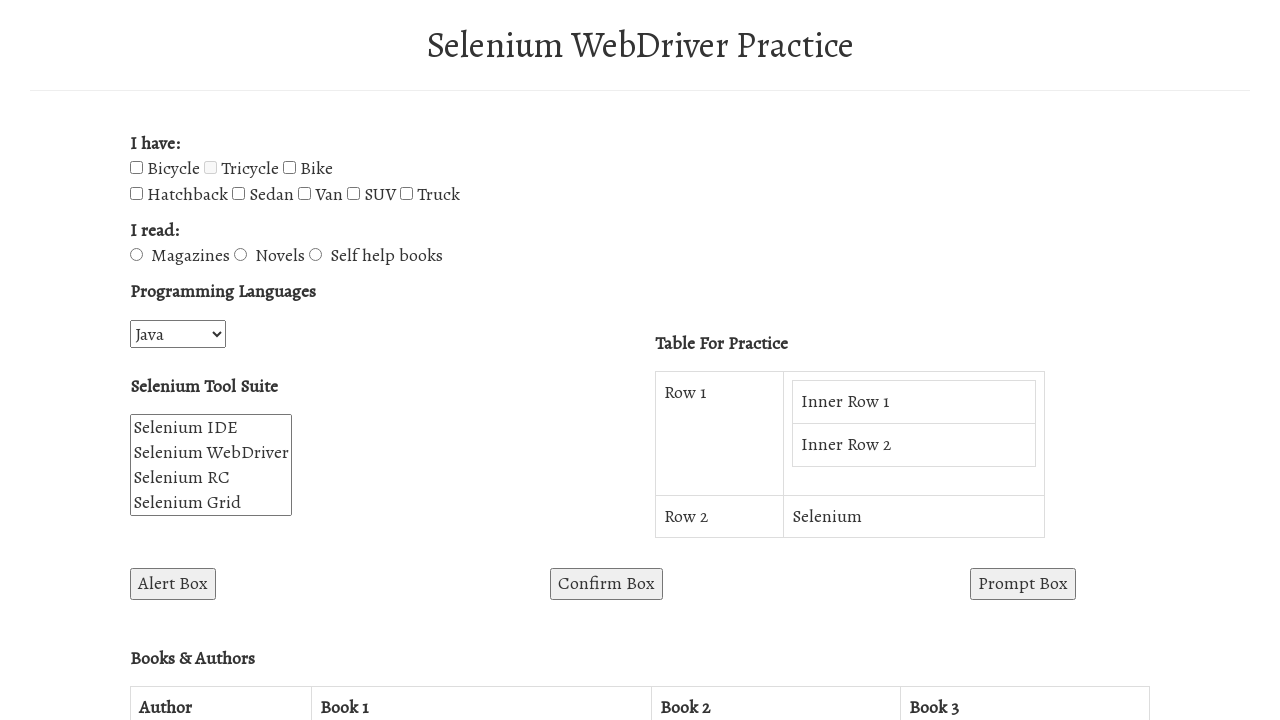

Verified parent window URL: https://chandanachaitanya.github.io/selenium-practice-site/?languages=Java&enterText=
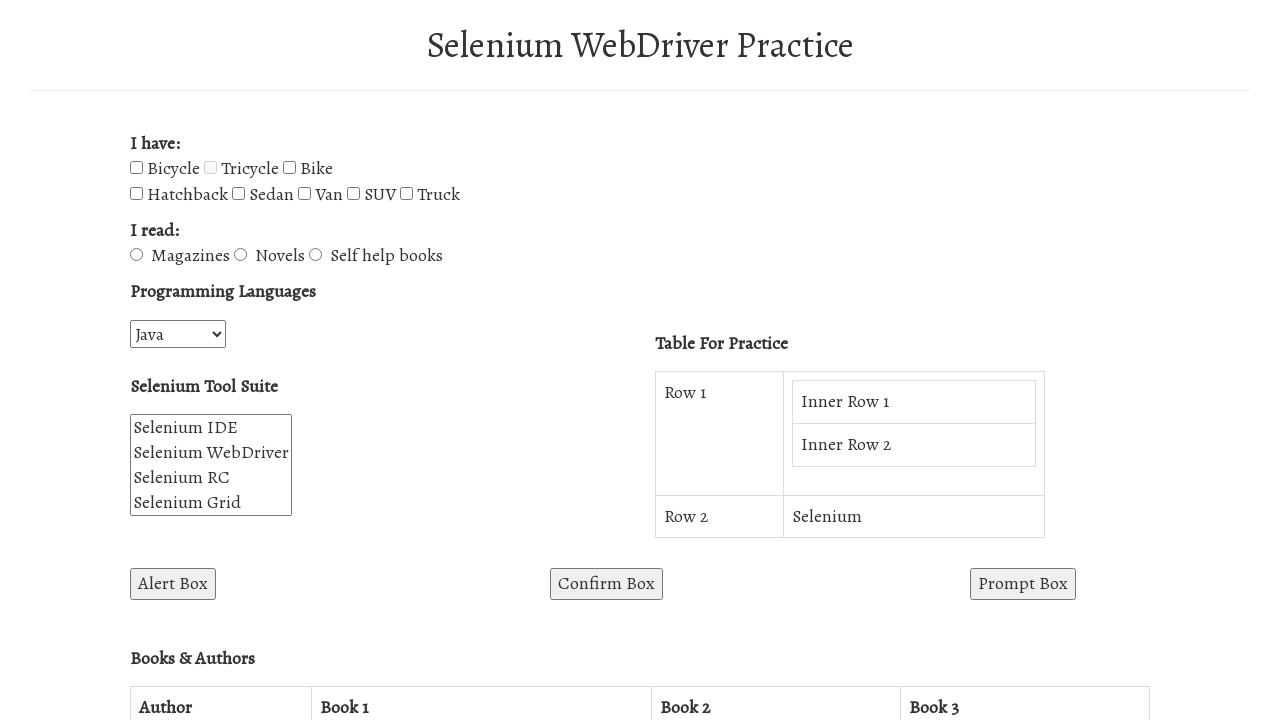

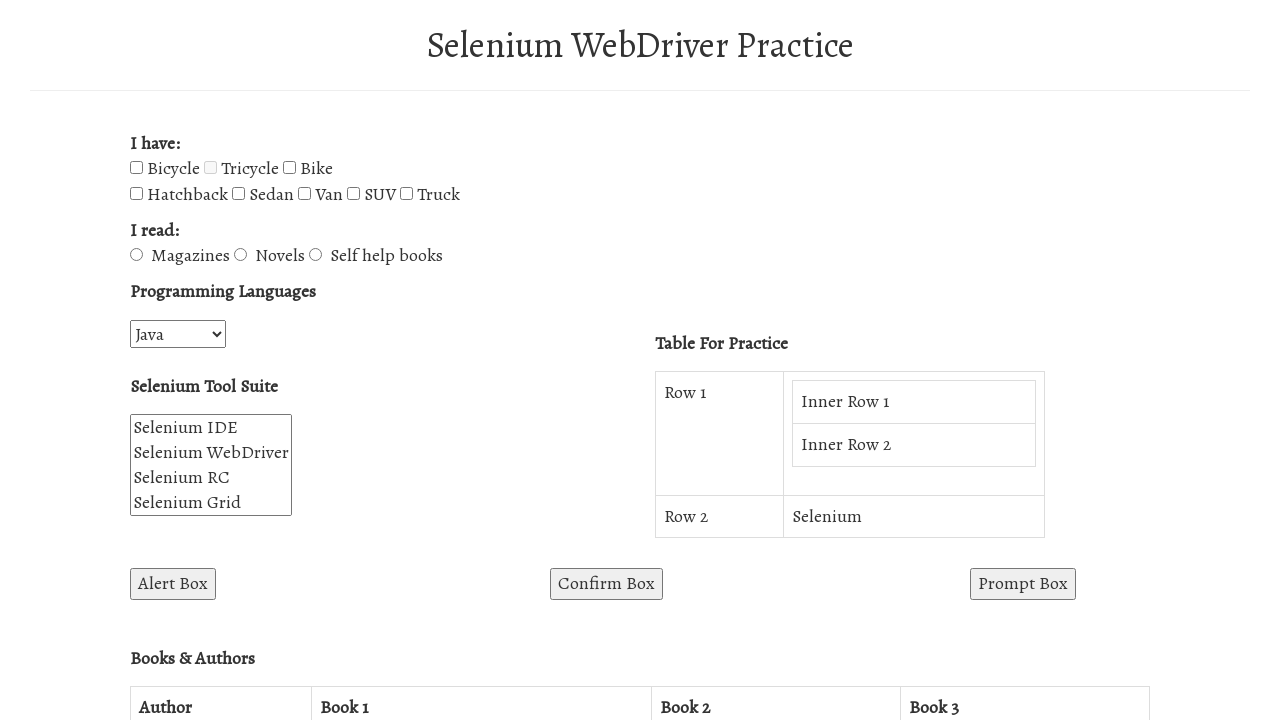